Verifies the number of dropdown elements on the calorie calculator page by counting all select elements

Starting URL: https://www.calculator.net/calorie-calculator.html

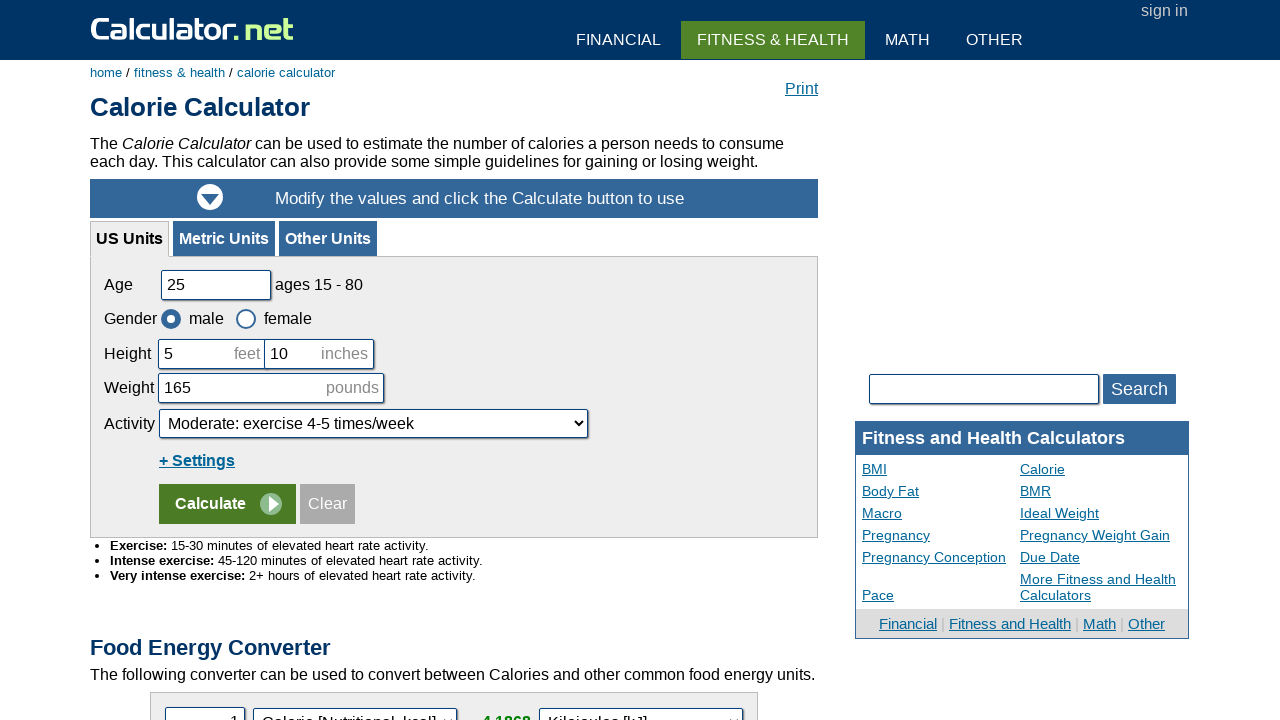

Waited for select elements to load on calorie calculator page
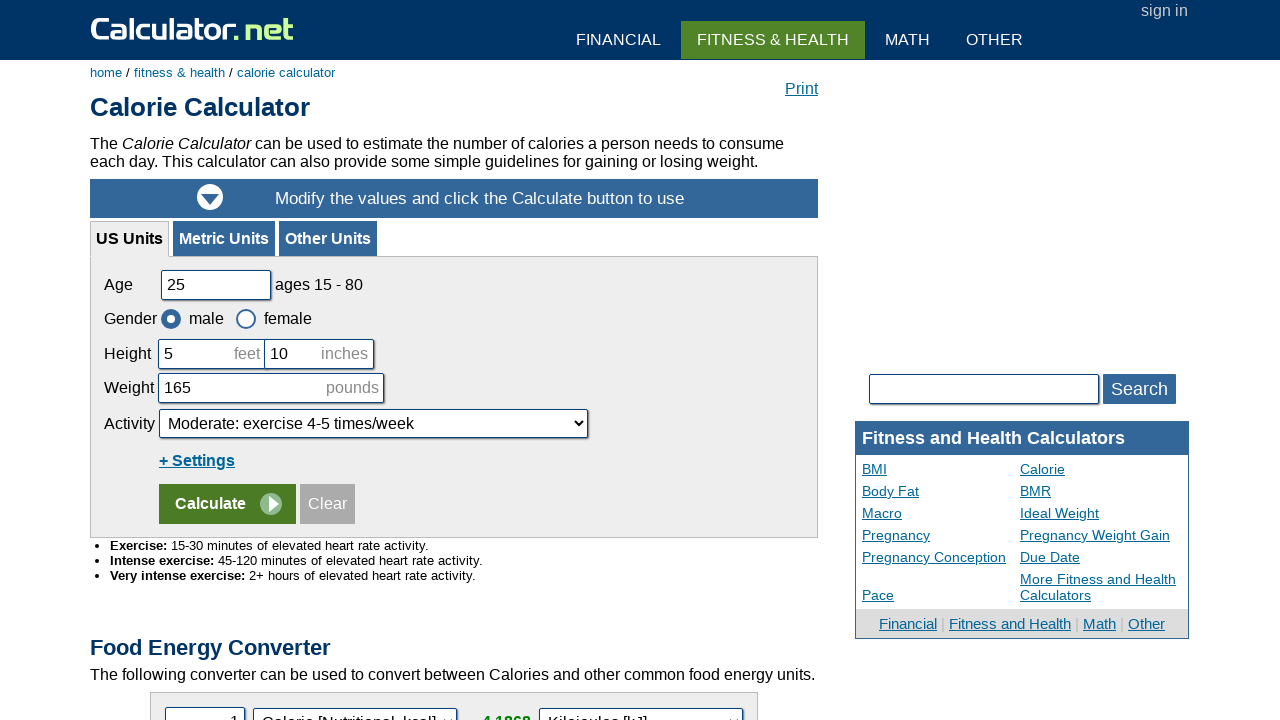

Located all select (dropdown) elements on the page
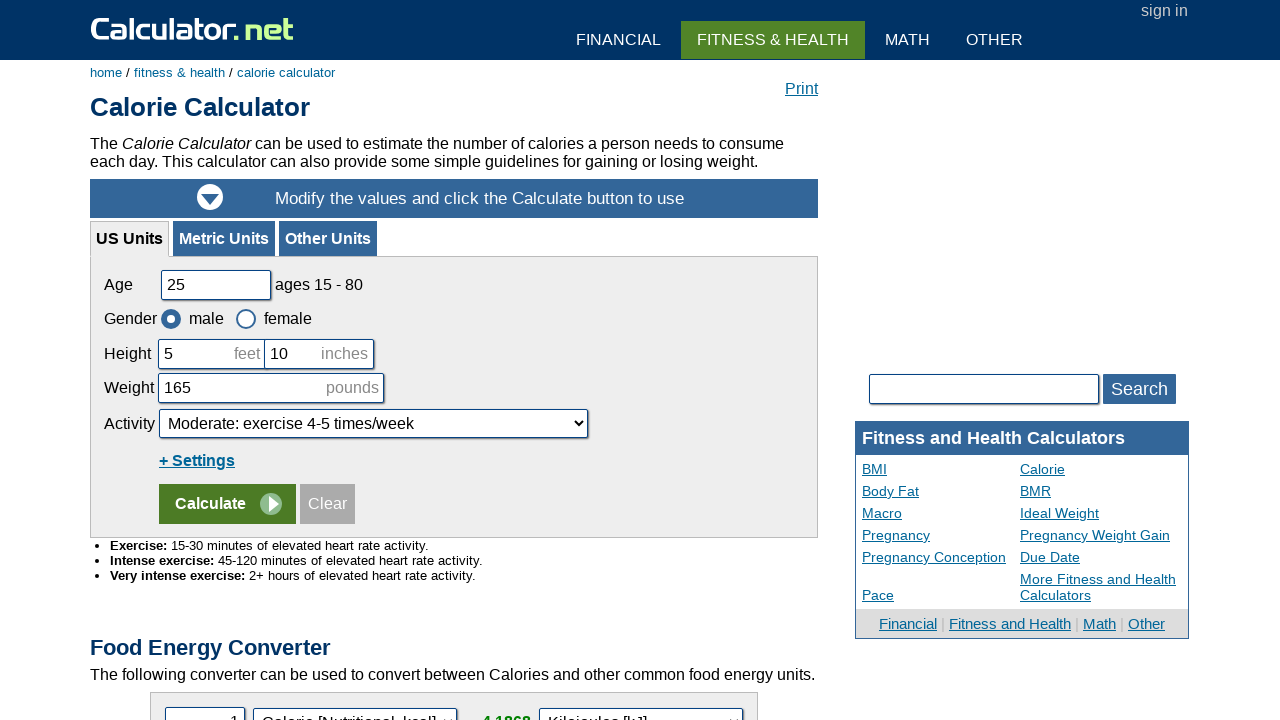

Counted dropdown elements: 3 total
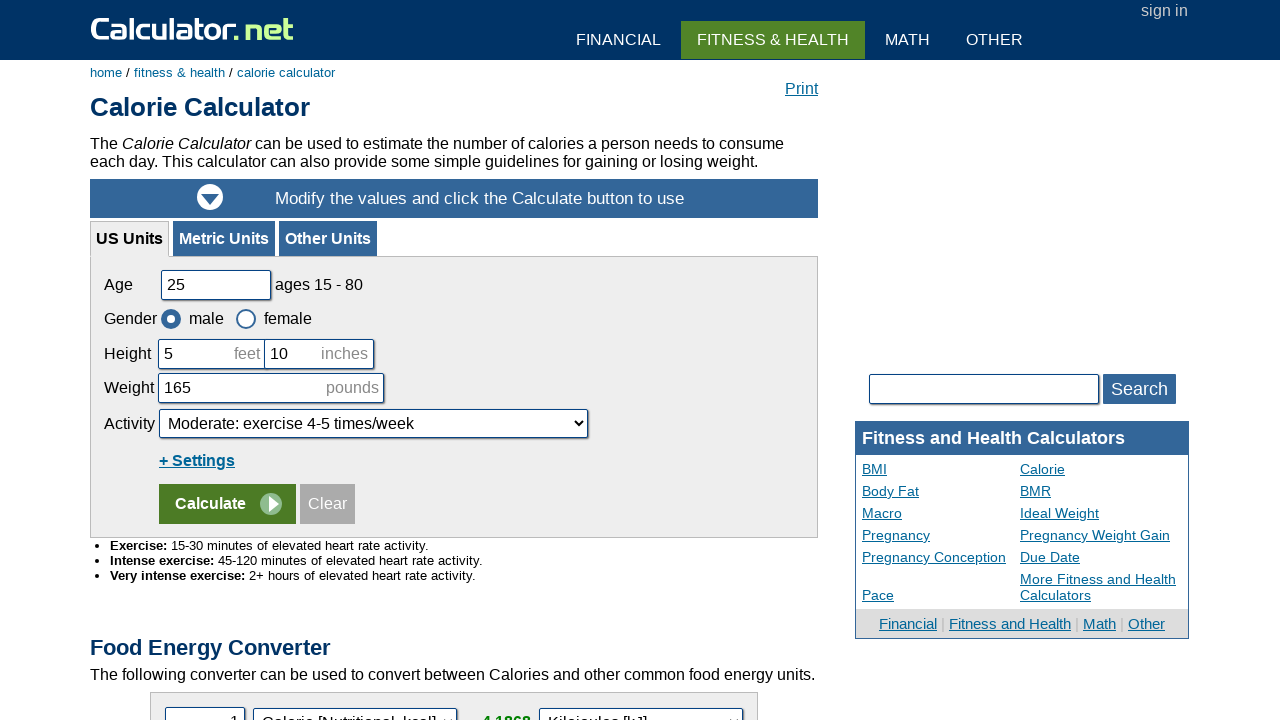

Verified dropdown count equals 3
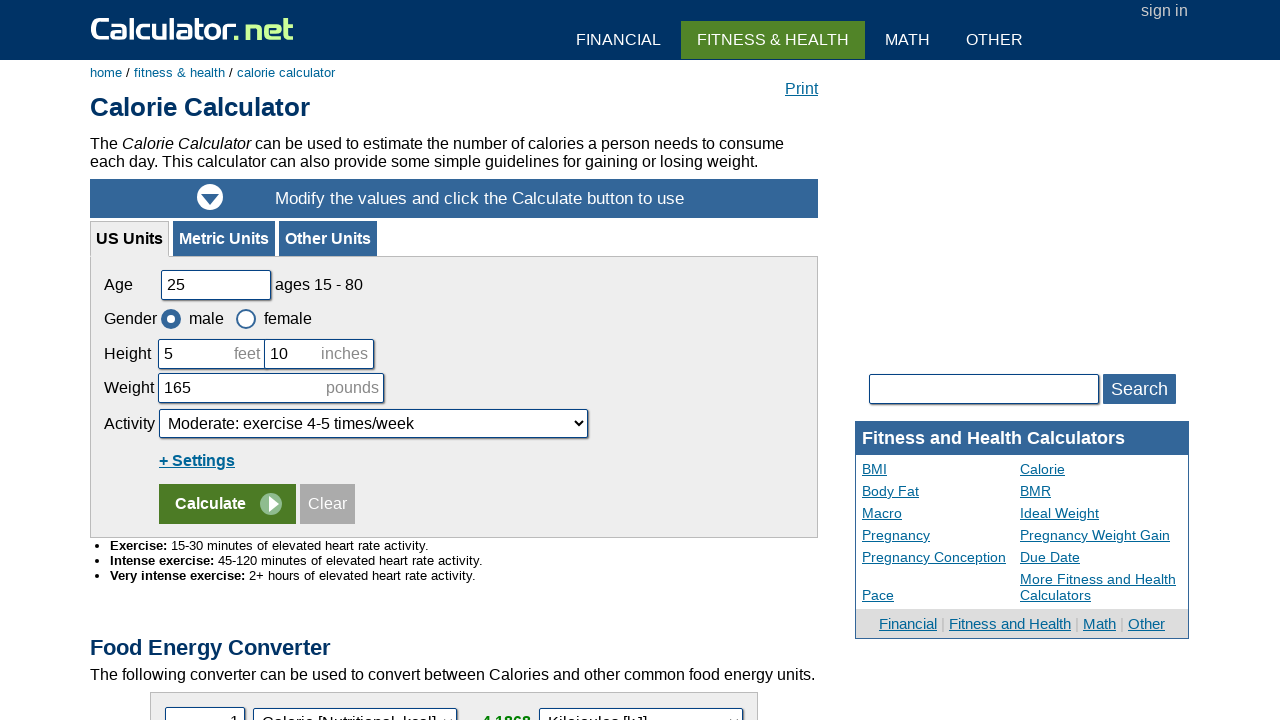

Printed dropdown count result: 3
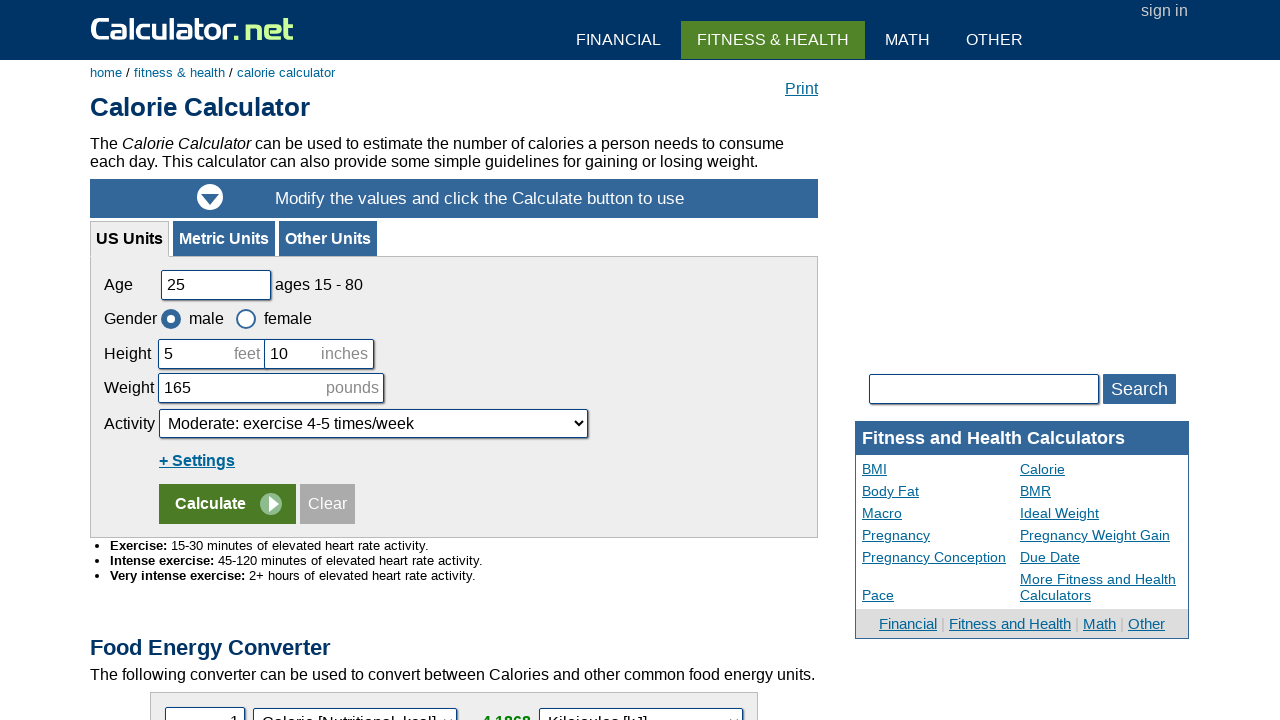

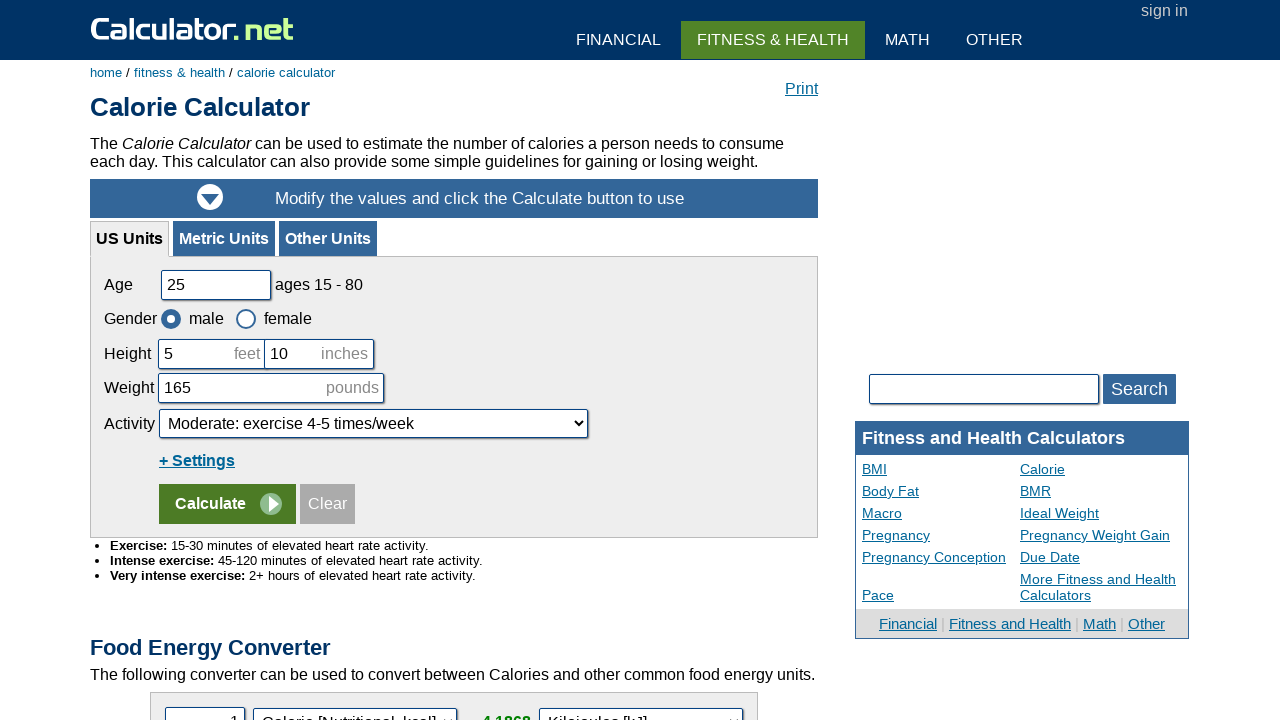